Tests login form validation by filling credentials, clearing both fields, and verifying the "Username is required" error message appears

Starting URL: https://www.saucedemo.com

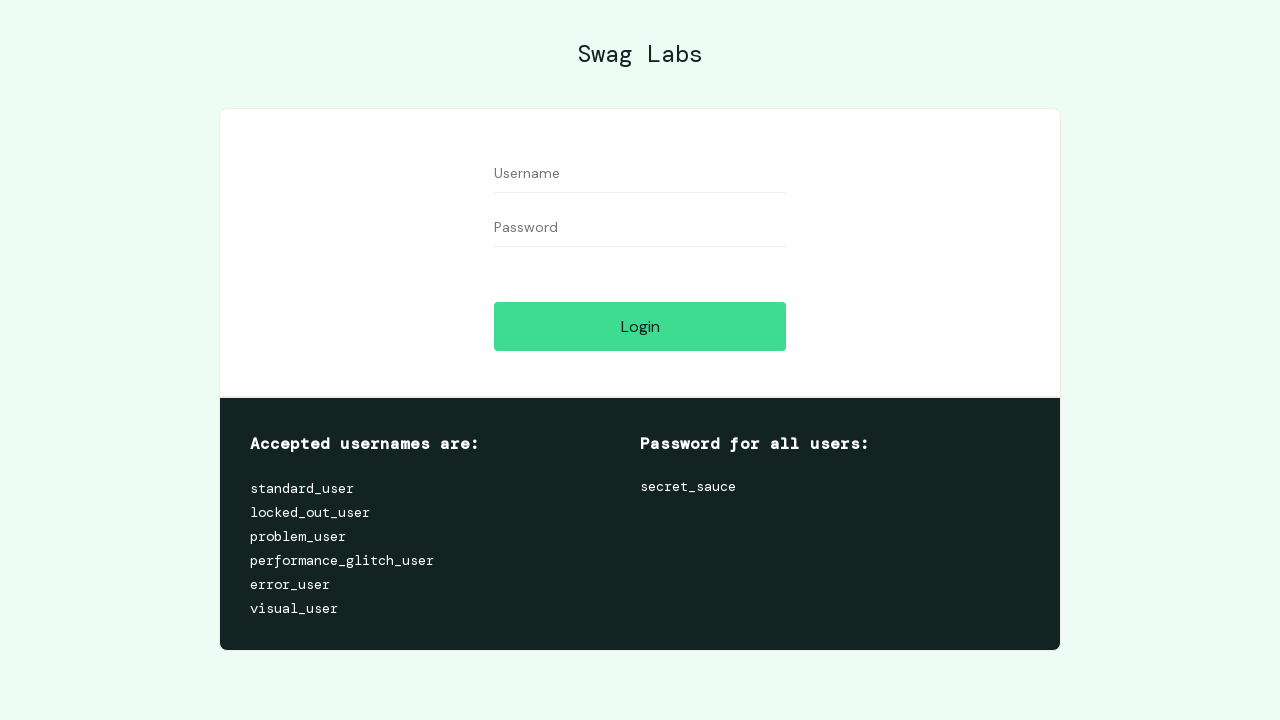

Filled username field with 'someuser' on input[data-test='username']
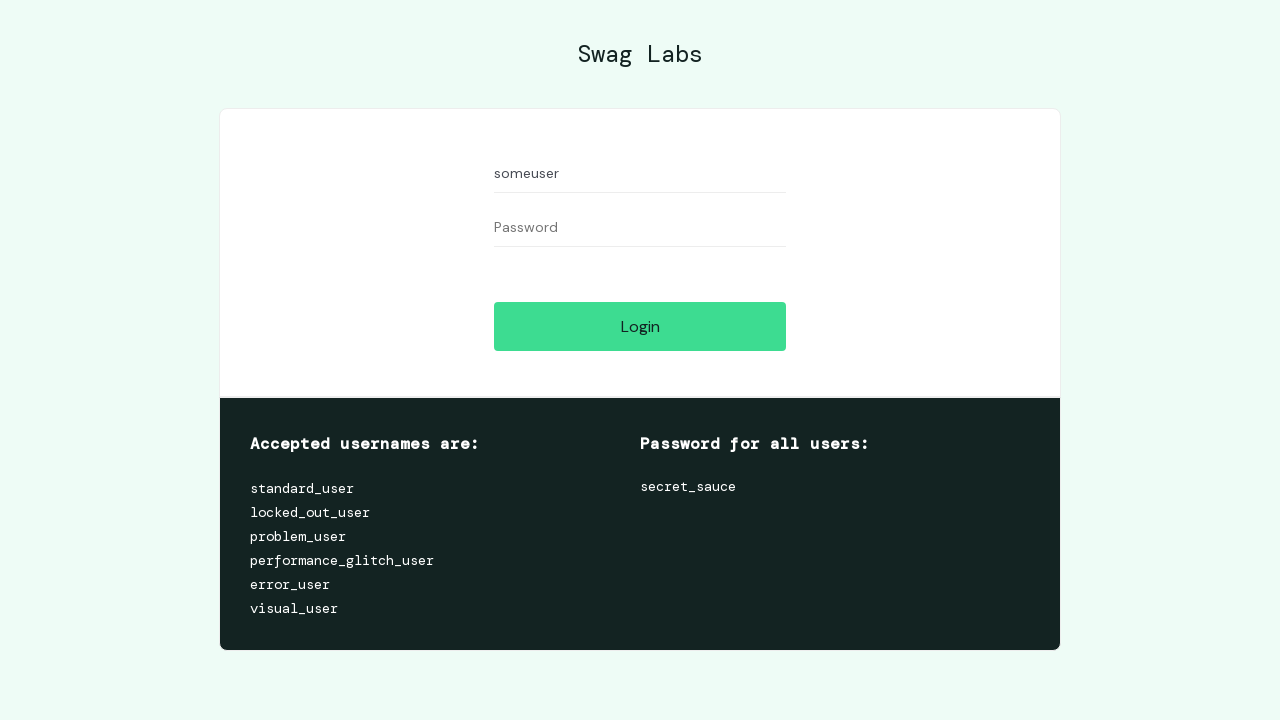

Filled password field with 'somepassword' on input[data-test='password']
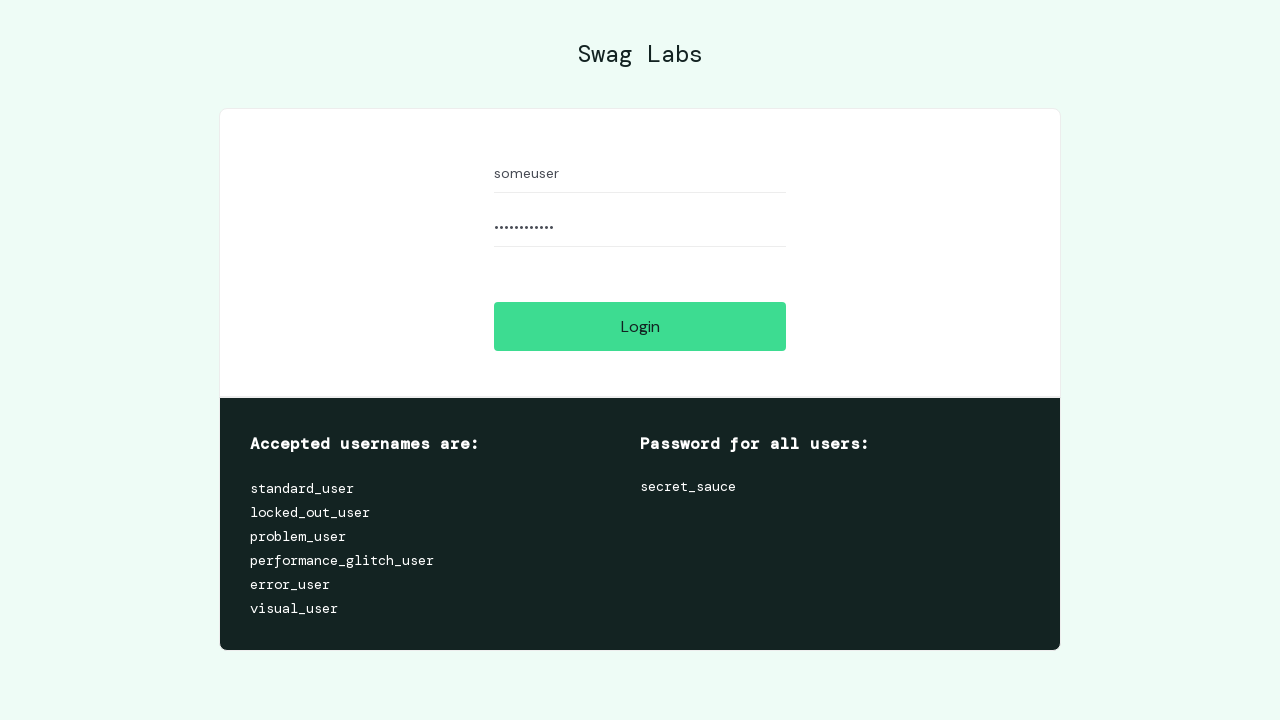

Cleared username field on input[data-test='username']
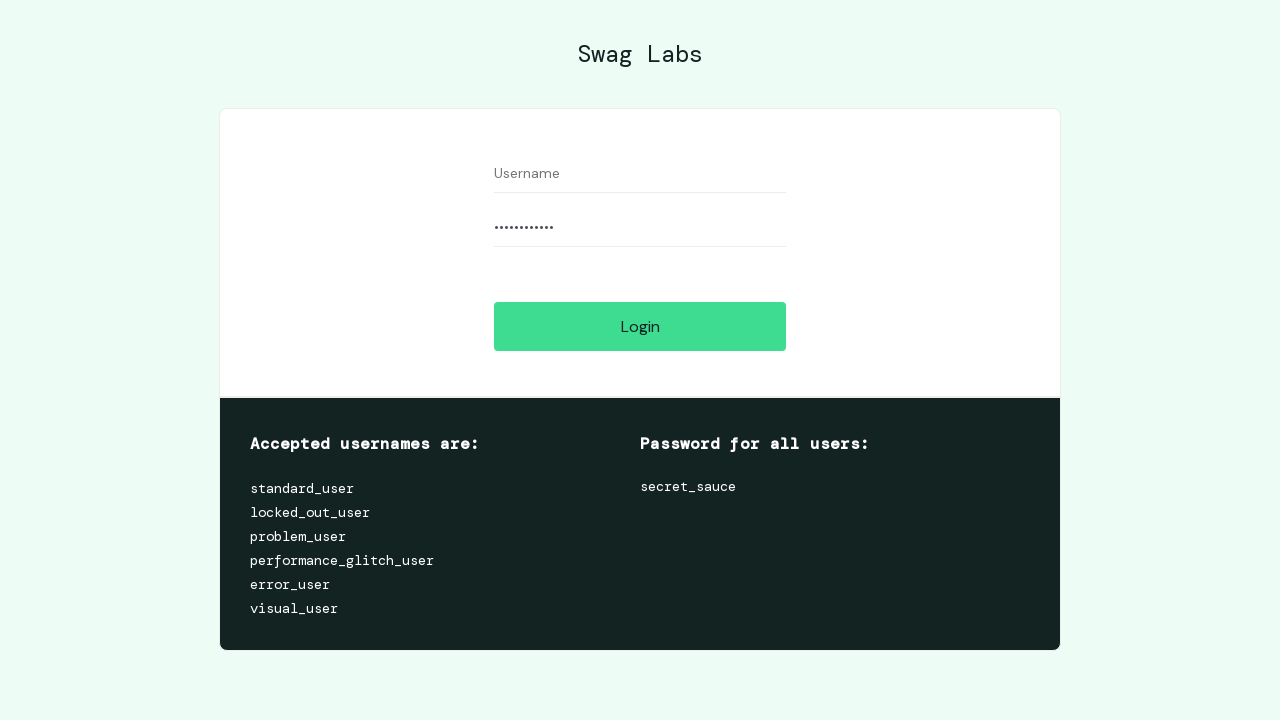

Cleared password field on input[data-test='password']
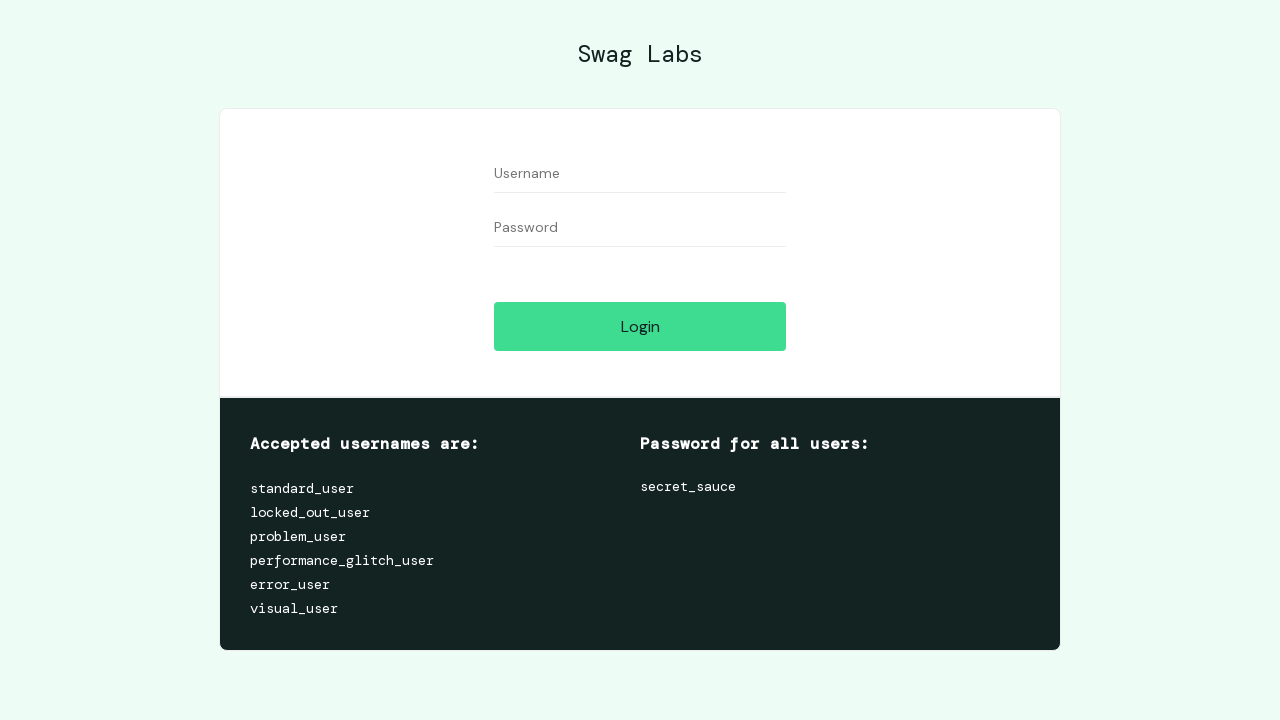

Clicked Login button with empty credentials at (640, 326) on input[data-test='login-button']
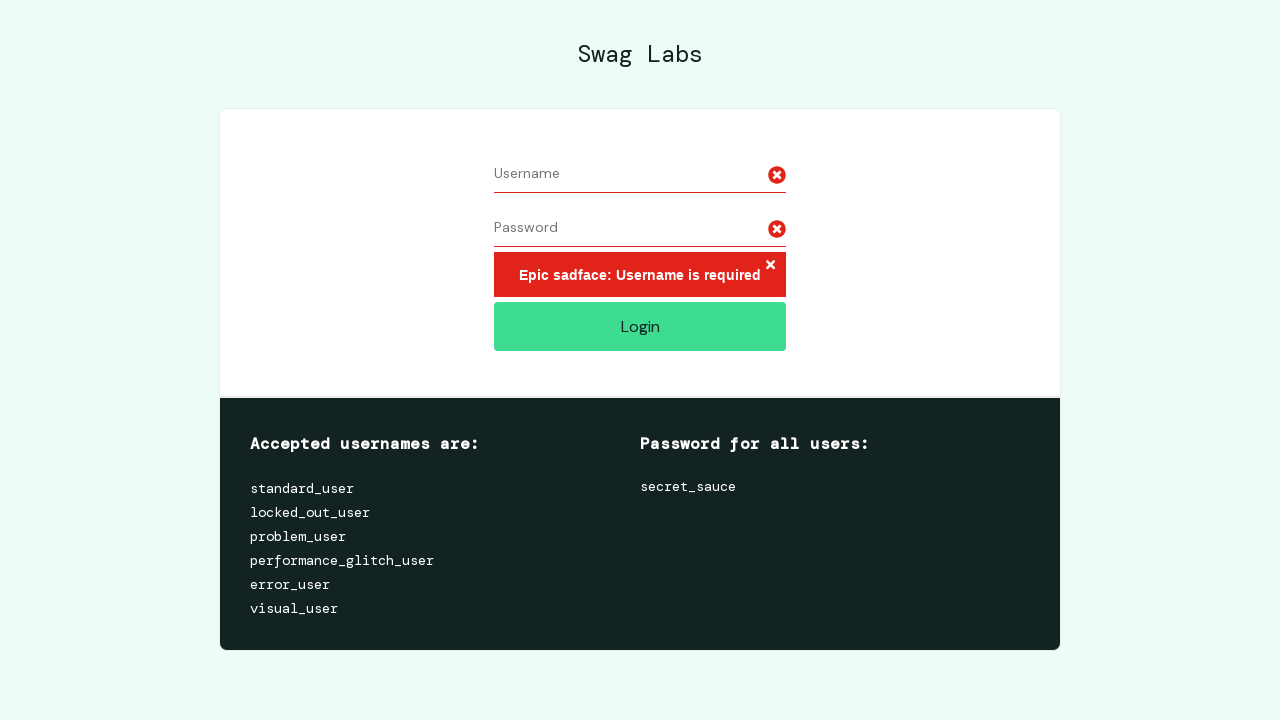

Verified 'Username is required' error message appeared
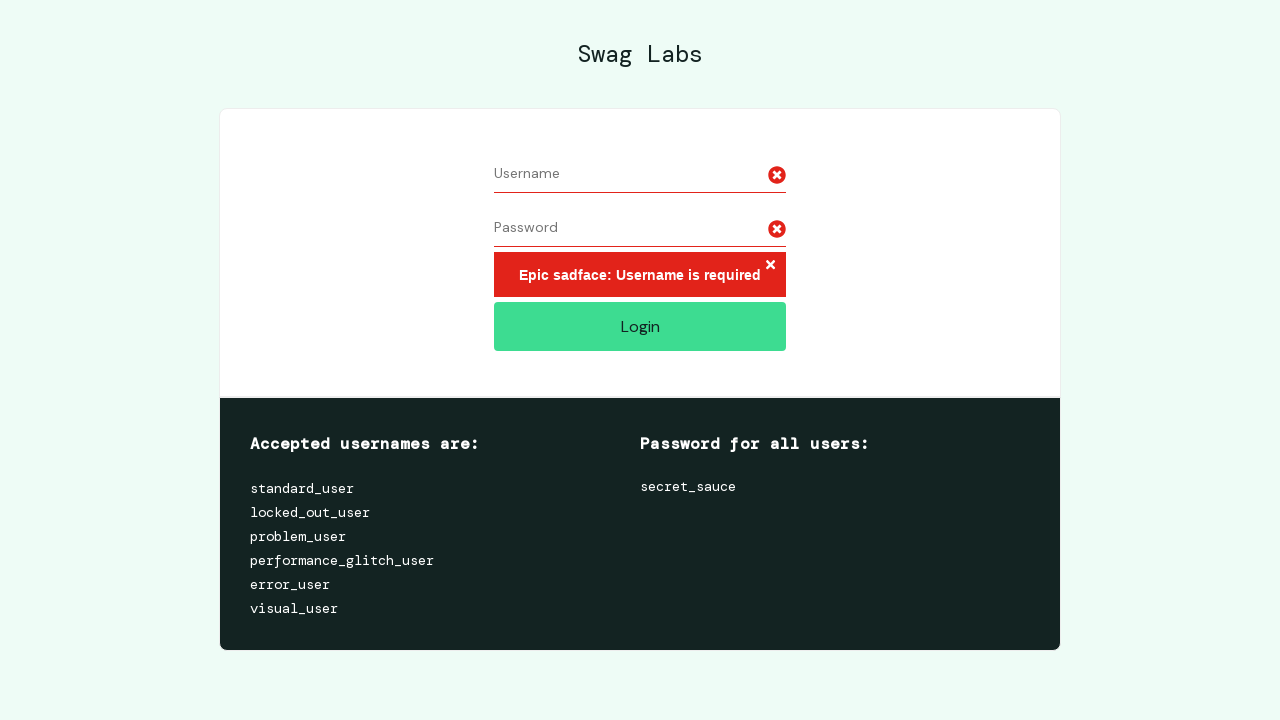

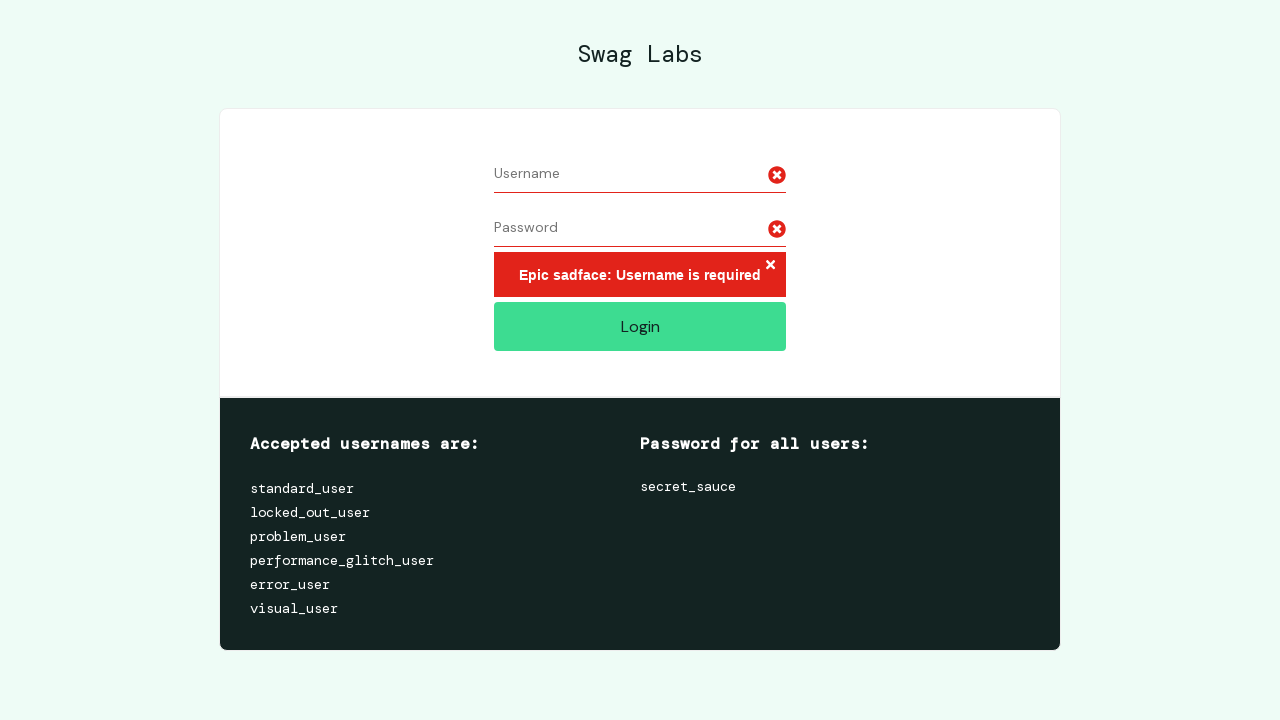